Tests a simple form by filling in first name, last name, city, and country fields using different element locator strategies, then submits the form by clicking a button.

Starting URL: http://suninjuly.github.io/simple_form_find_task.html

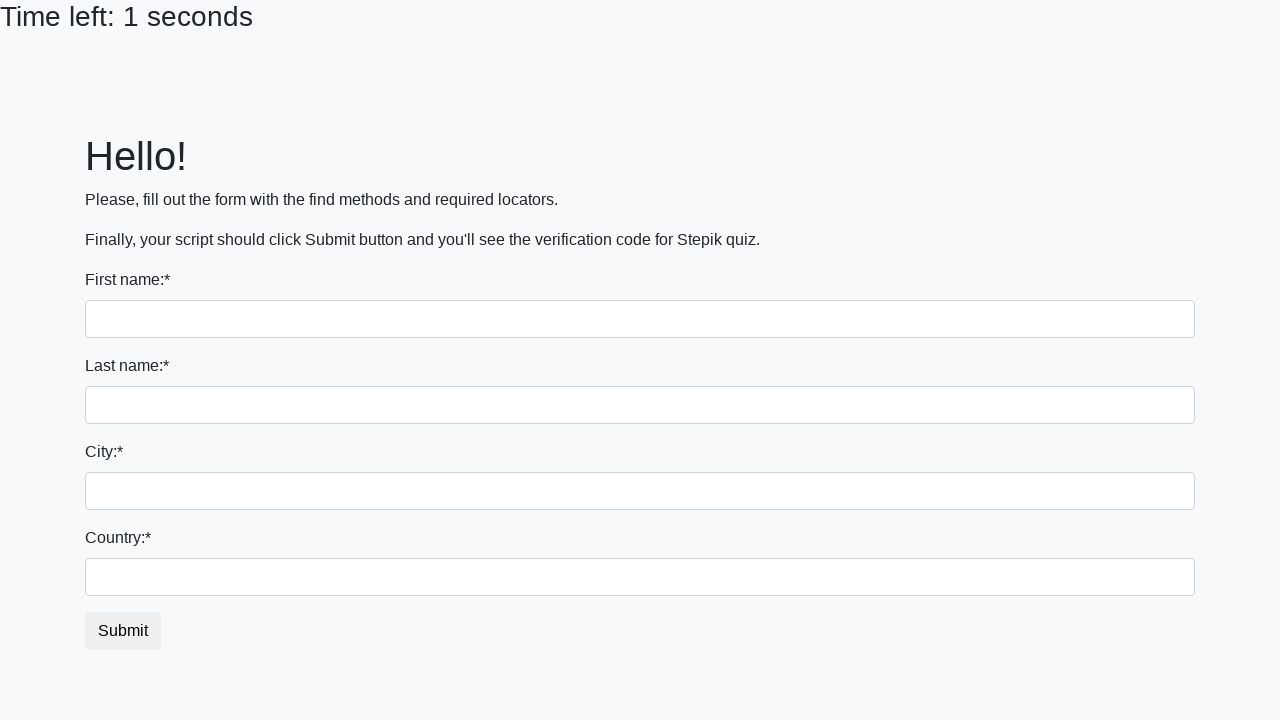

Filled first name field with 'Ivan' using first input element locator on input >> nth=0
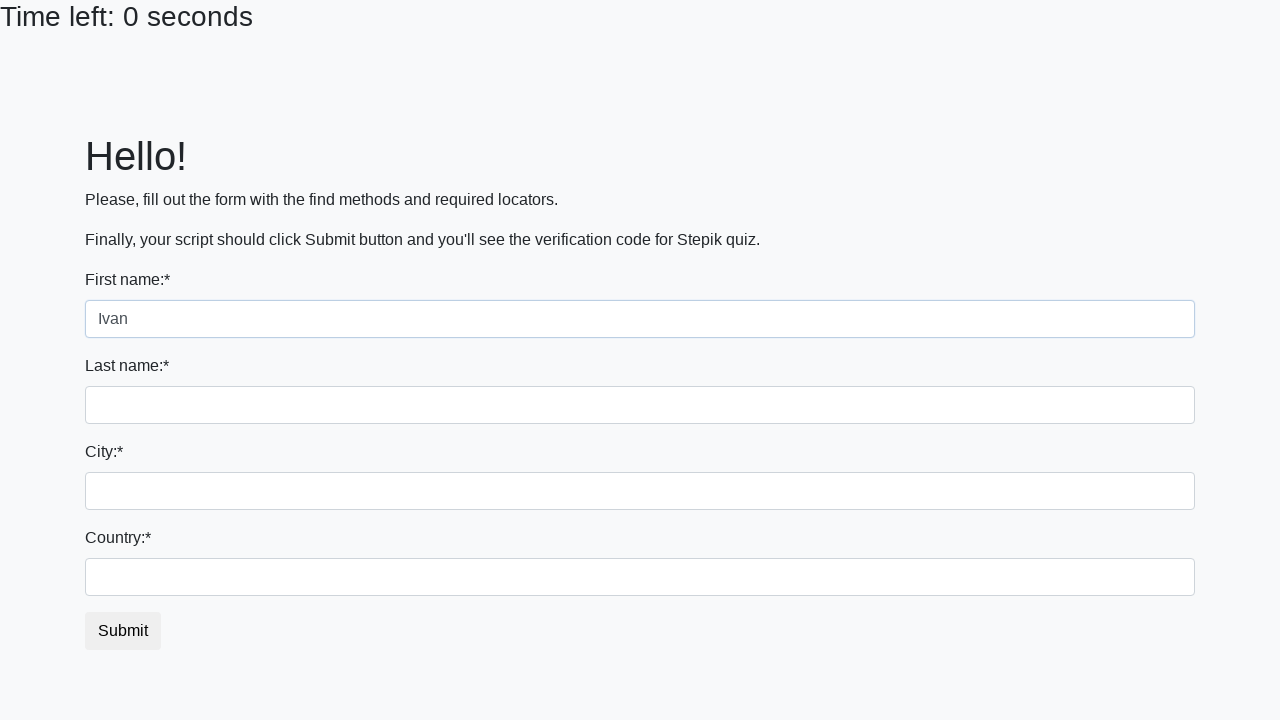

Filled last name field with 'Petrov' using name attribute locator on input[name='last_name']
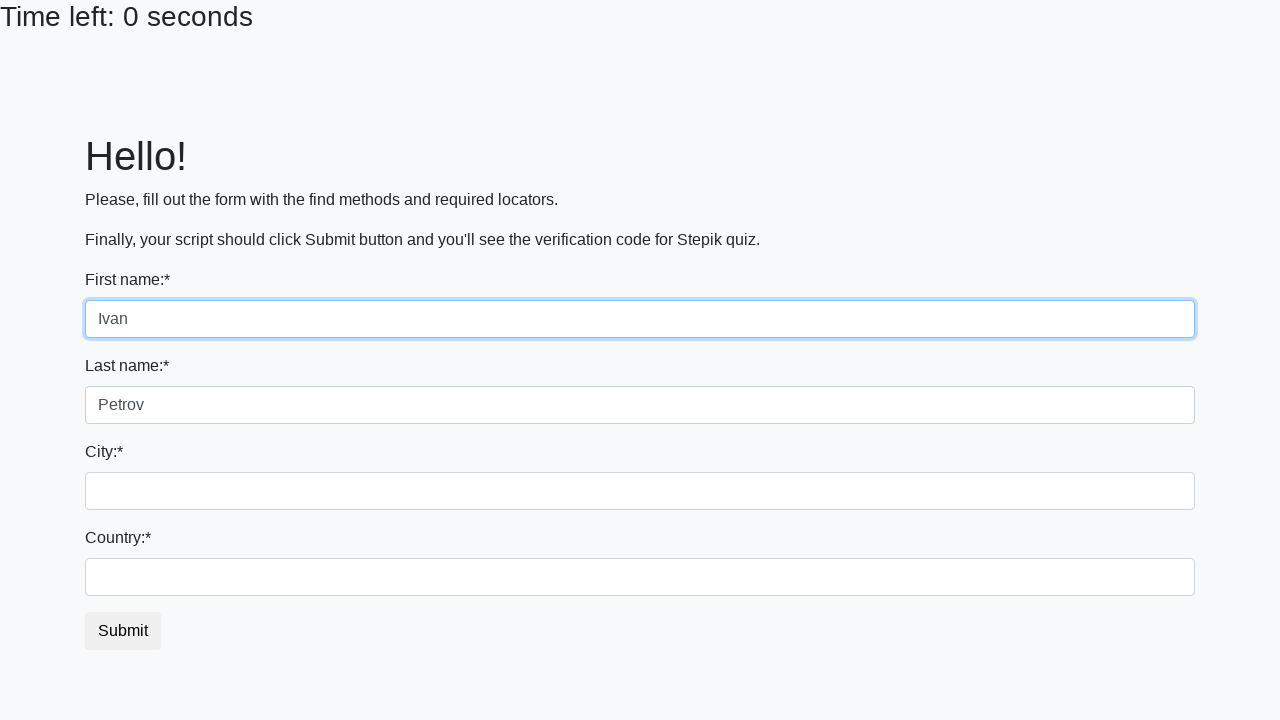

Filled city field with 'Smolensk' using class name locator on .city
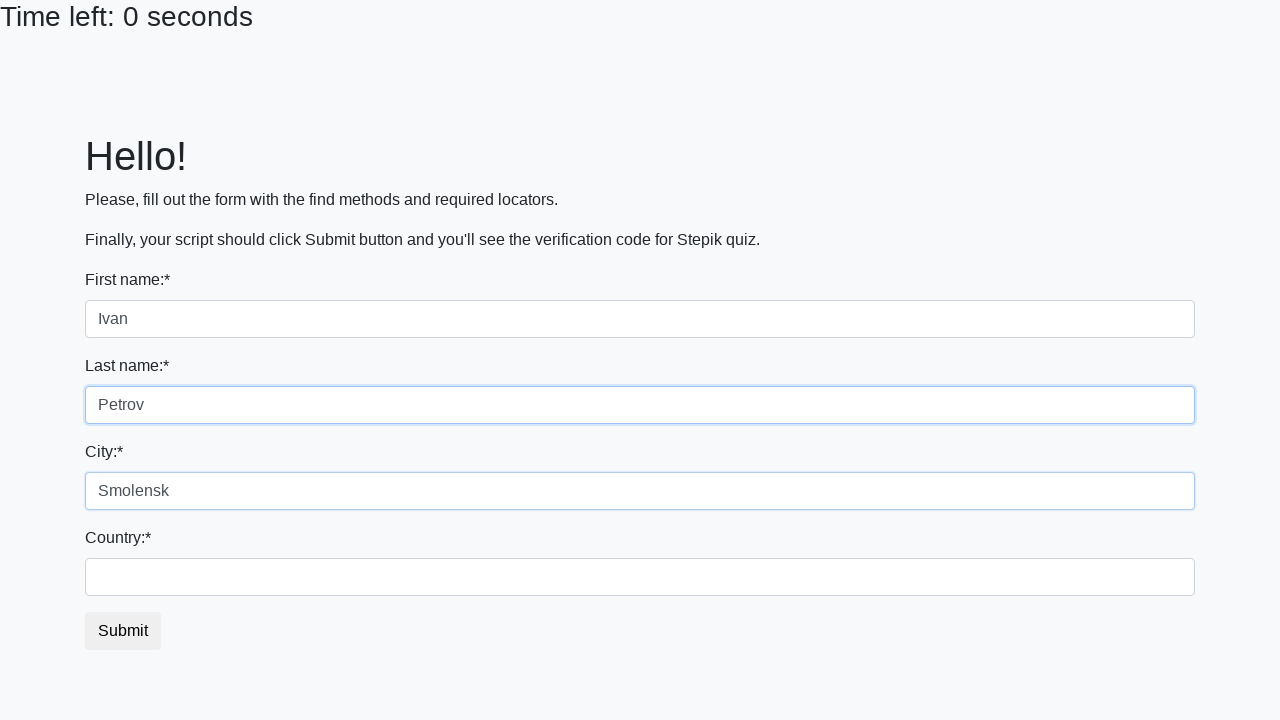

Filled country field with 'Russia' using ID locator on #country
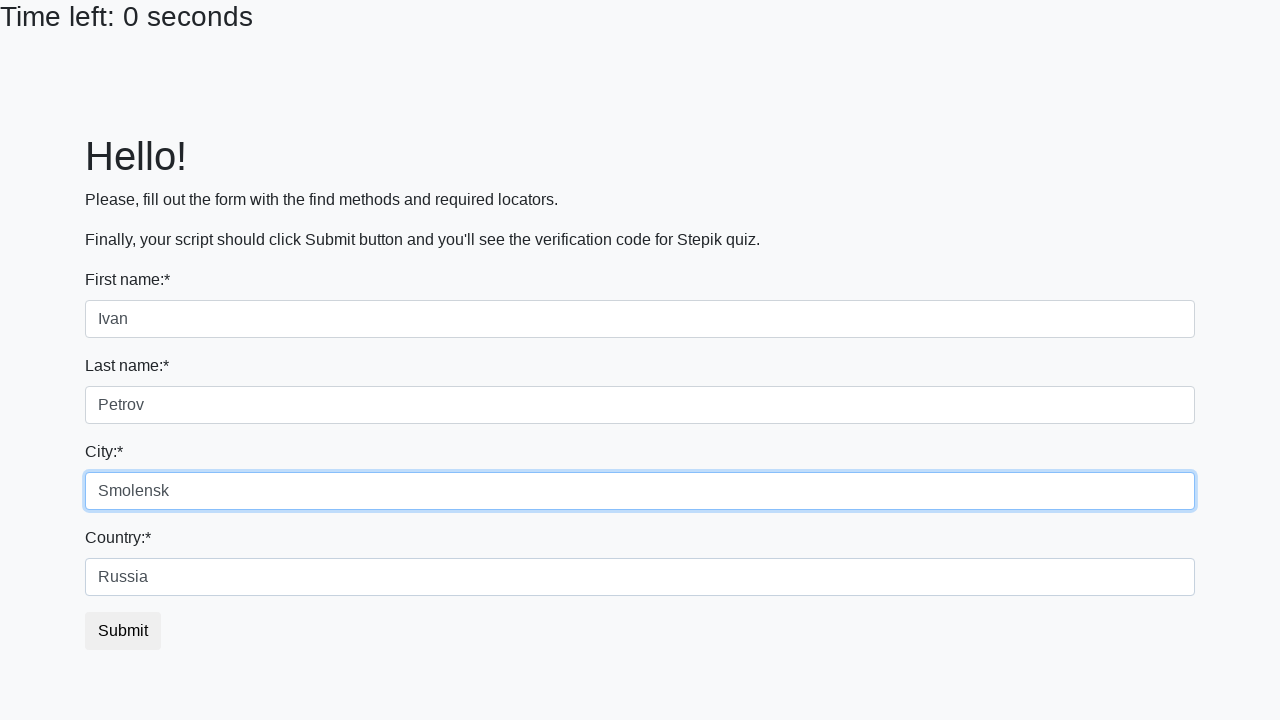

Clicked submit button to submit the form at (123, 631) on button.btn
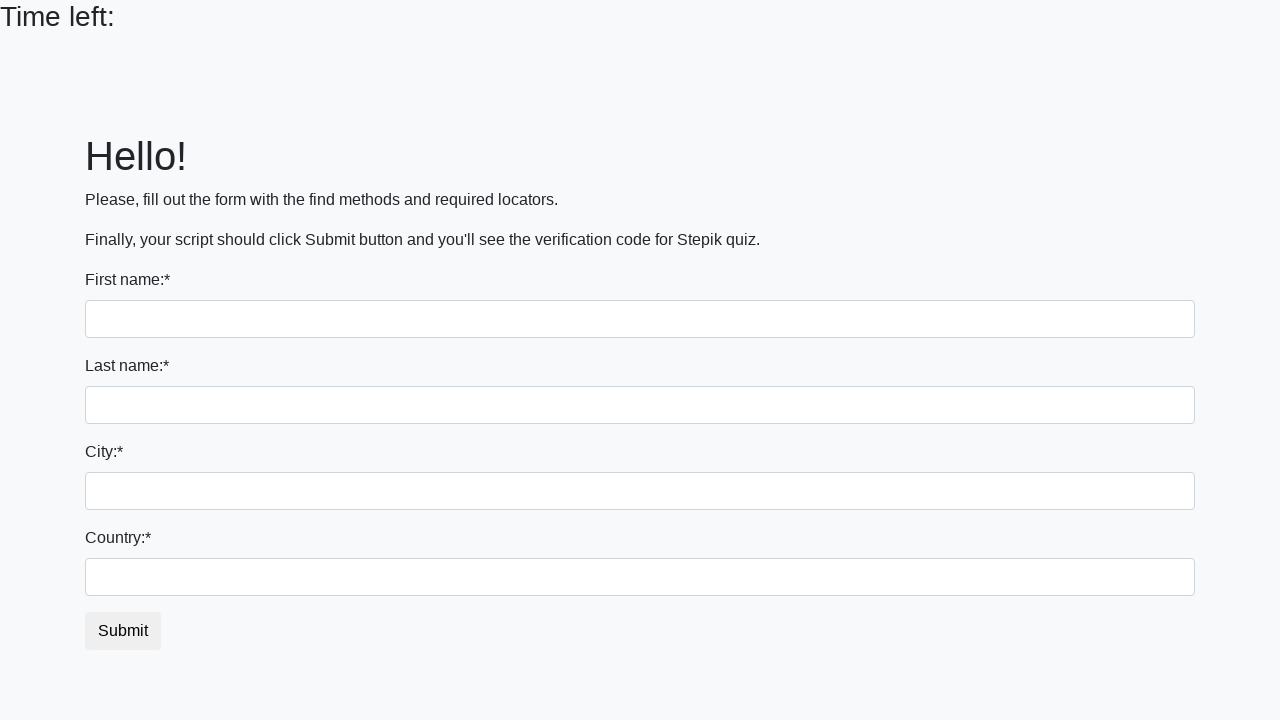

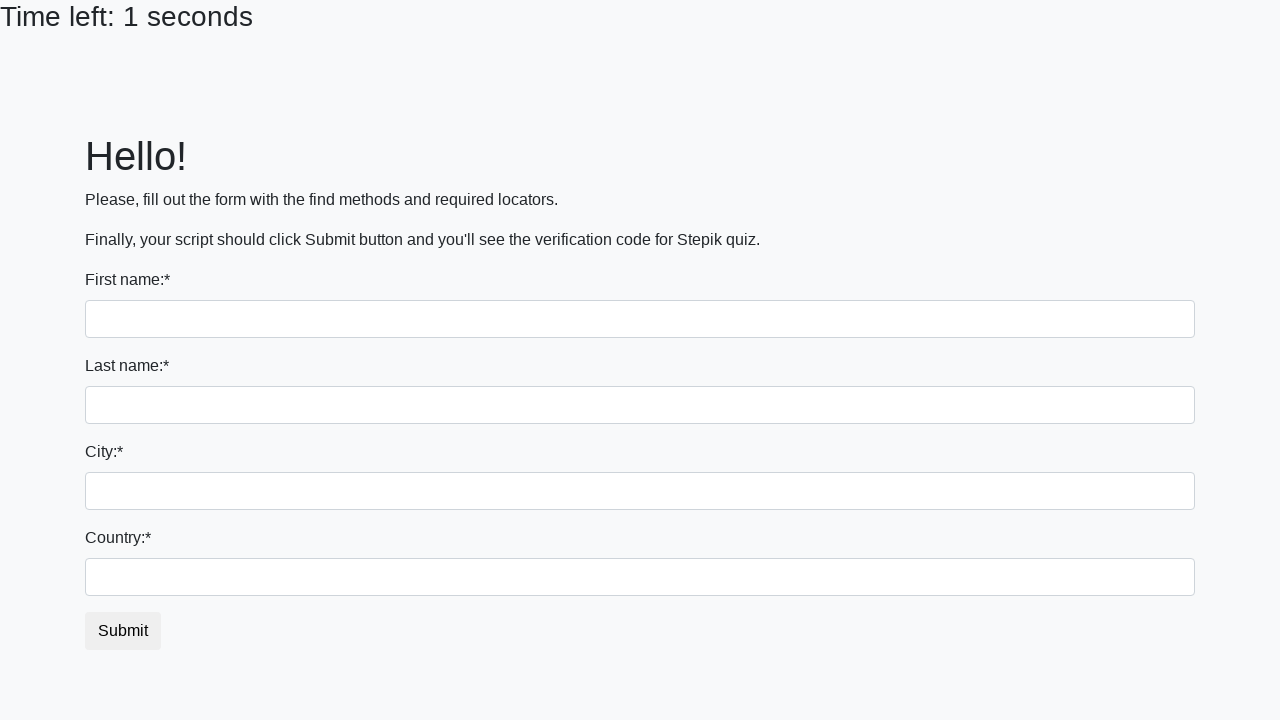